Tests form filling functionality by reading a hidden attribute value from an element, calculating a mathematical result based on that value, and submitting the form with checkboxes selected.

Starting URL: http://suninjuly.github.io/get_attribute.html

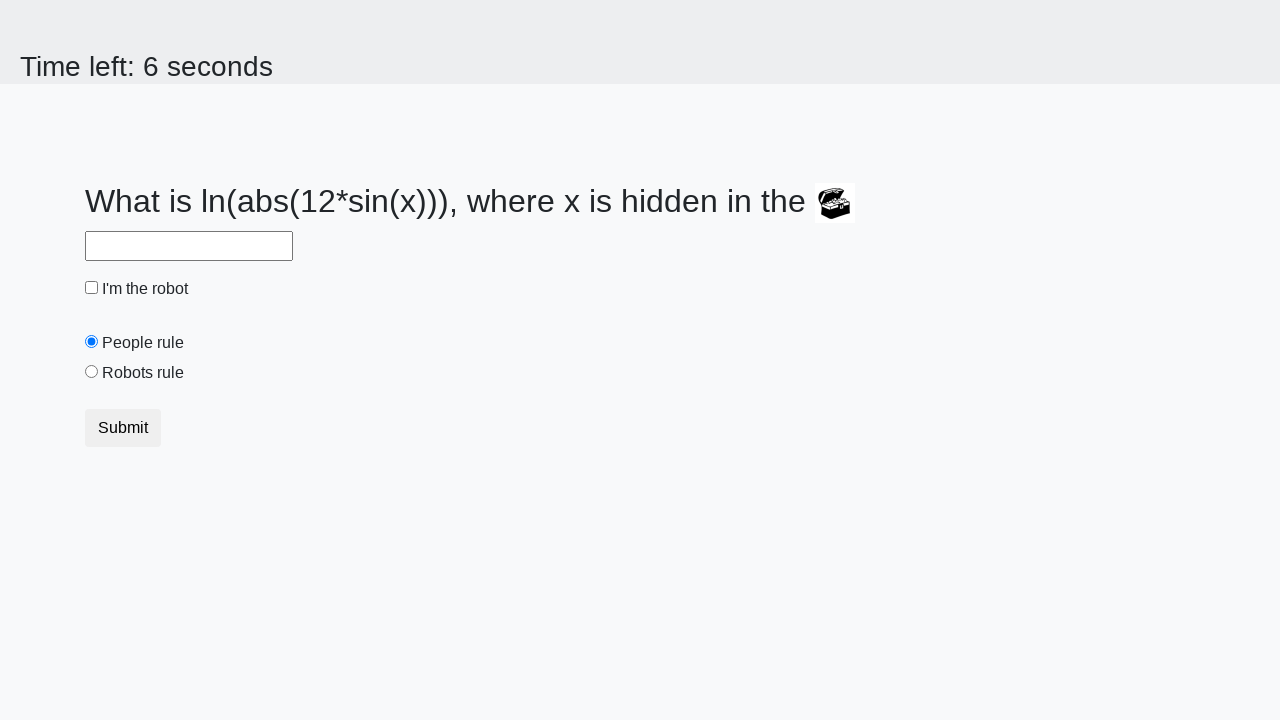

Located treasure element with hidden valuex attribute
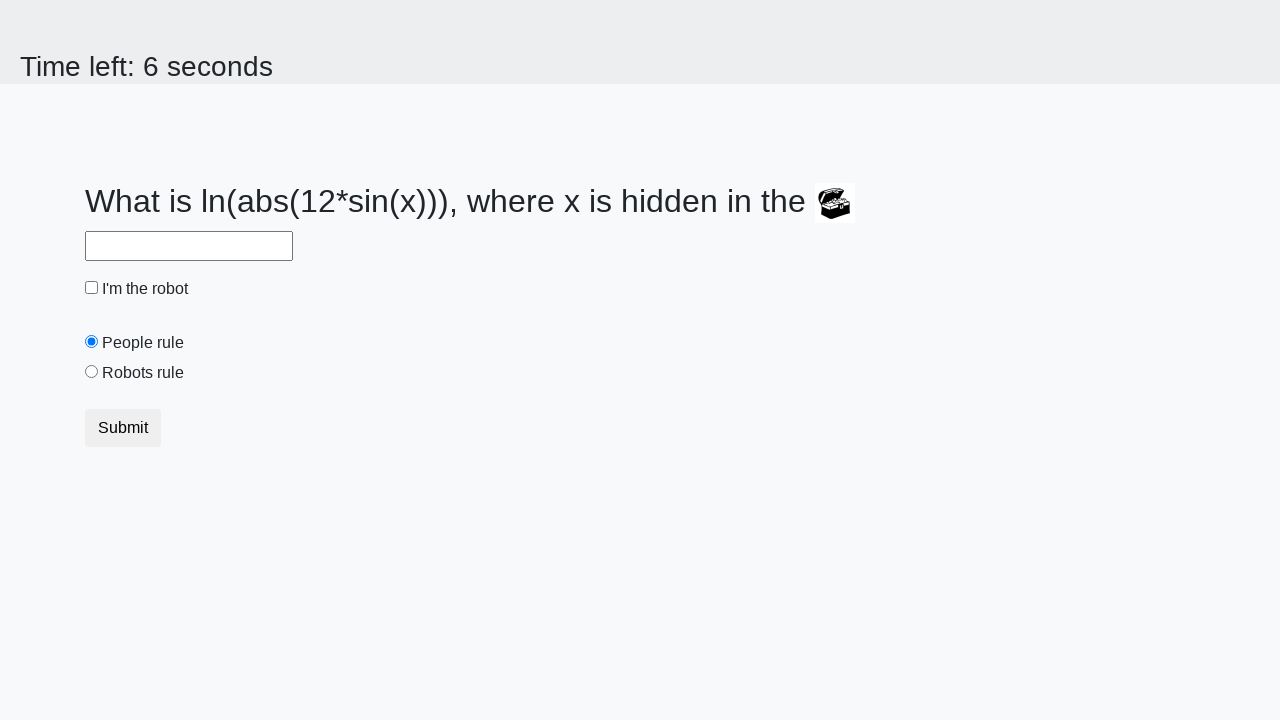

Retrieved hidden attribute value: 779
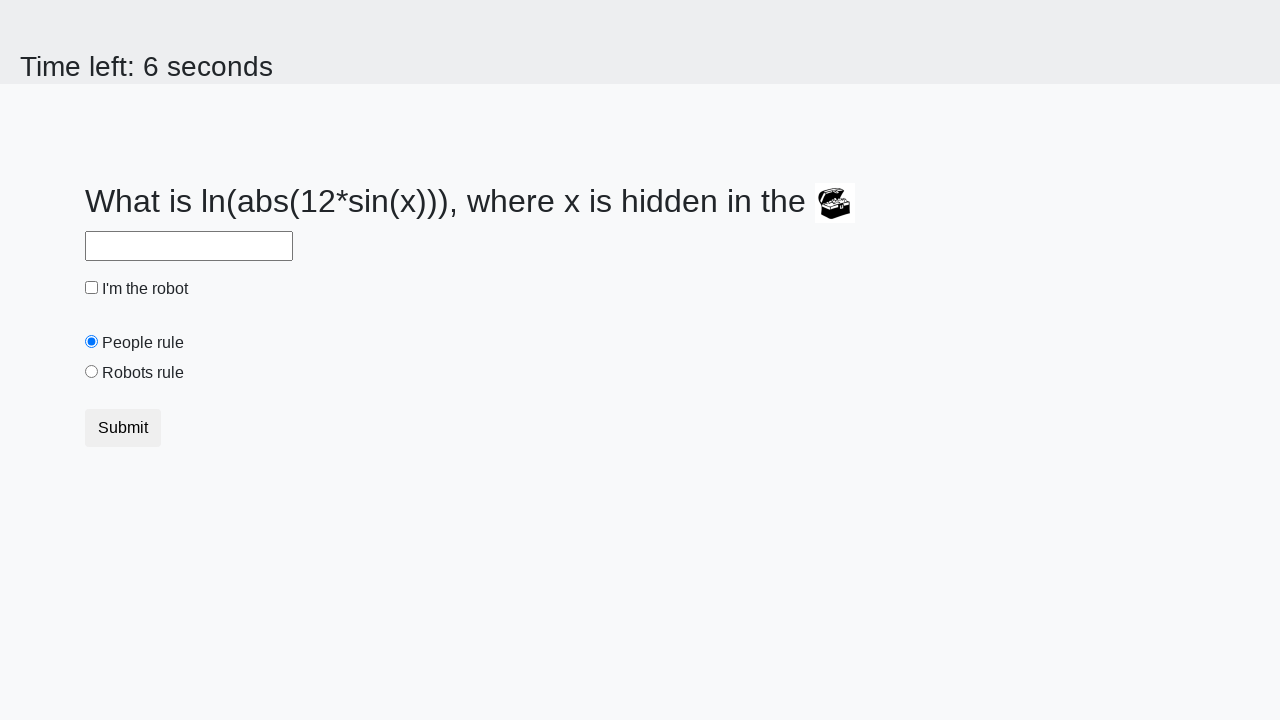

Calculated mathematical result based on hidden value: 0.31968866299630505
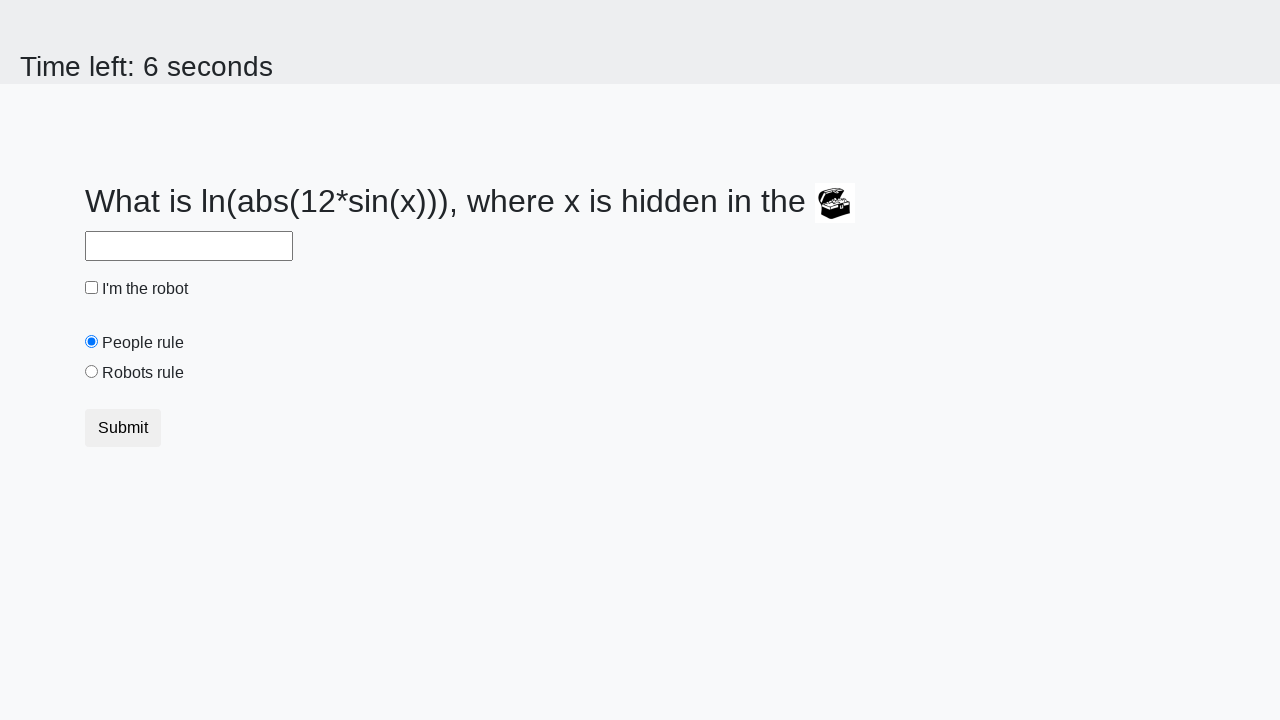

Filled answer field with calculated value: 0.31968866299630505 on #answer
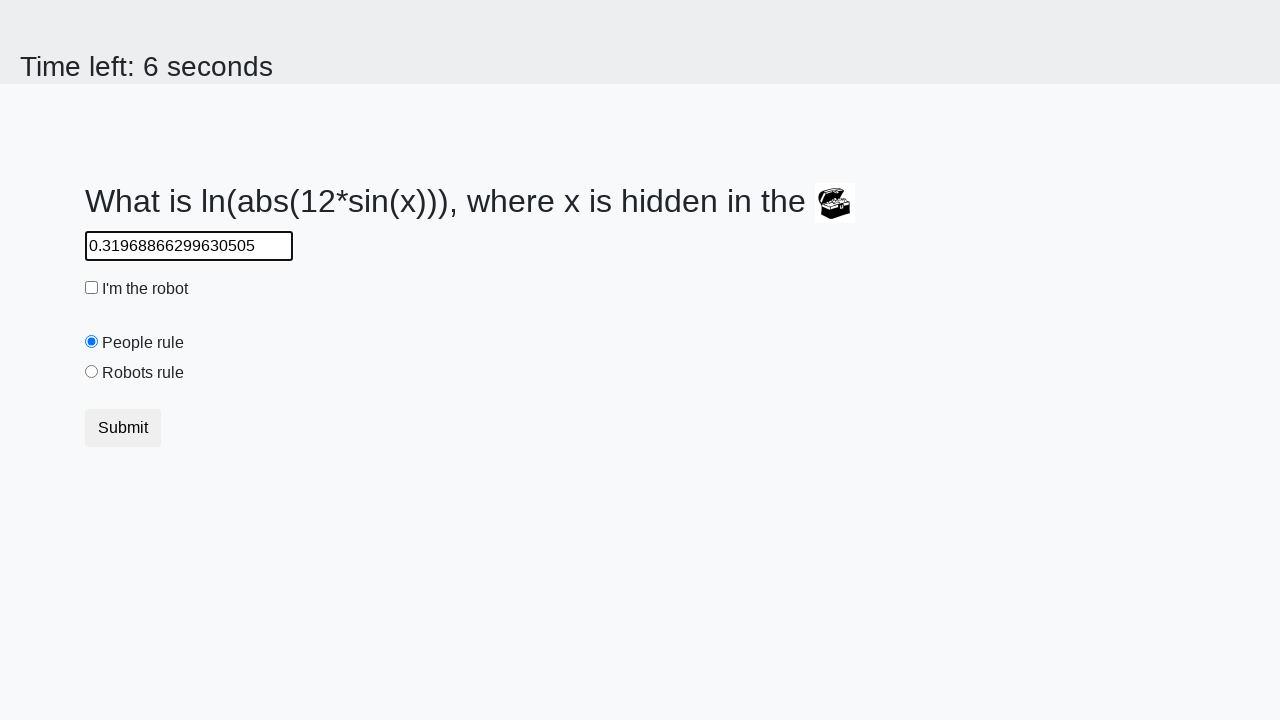

Clicked robot checkbox at (92, 288) on #robotCheckbox
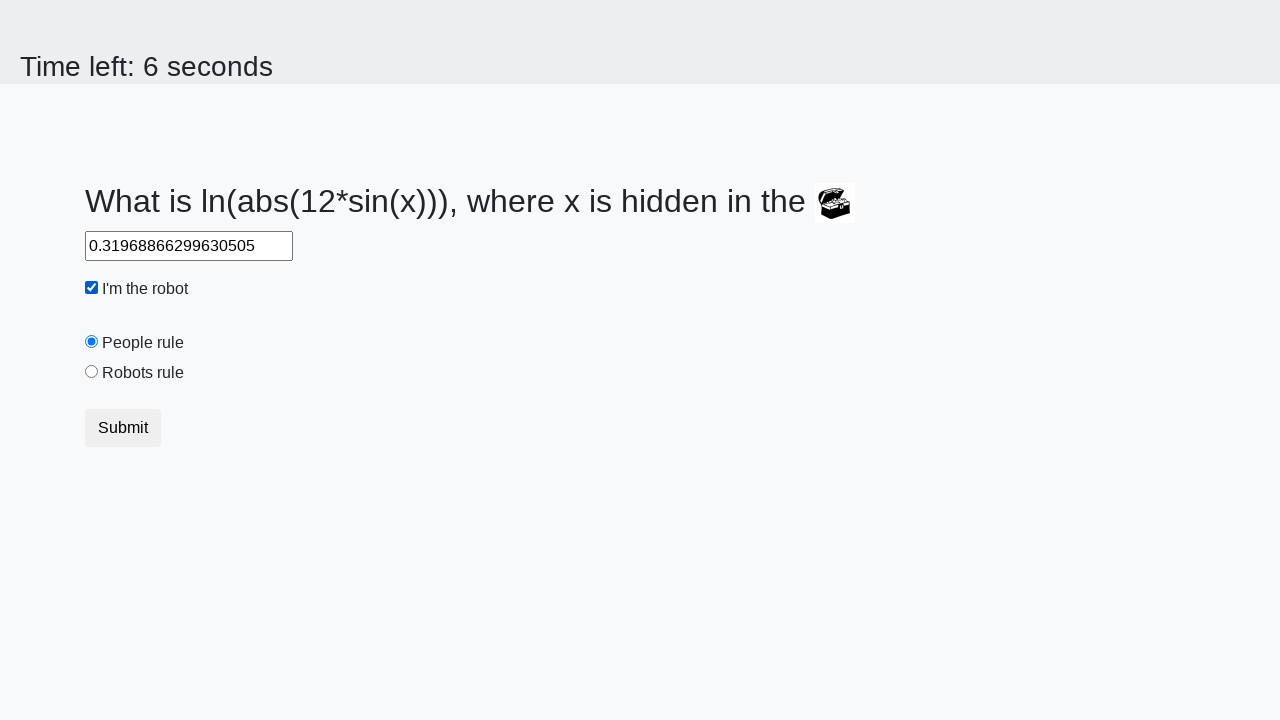

Clicked robots rule checkbox at (92, 372) on #robotsRule
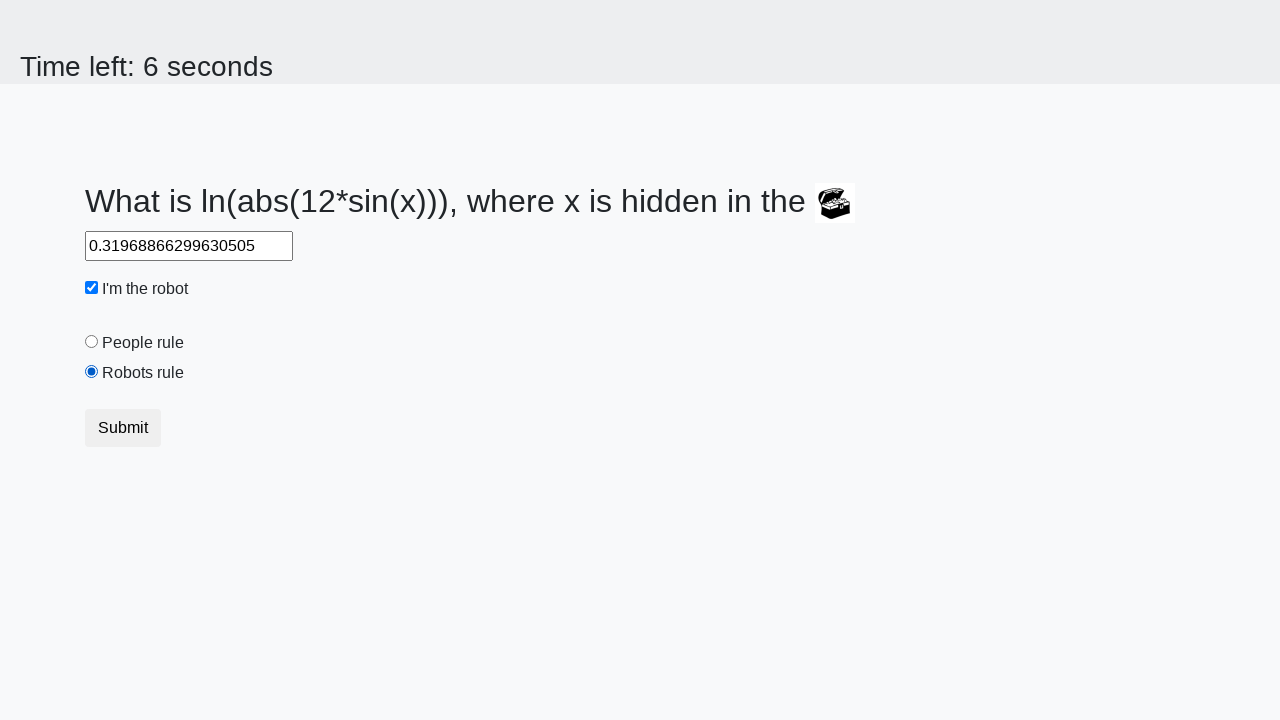

Clicked submit button to submit form at (123, 428) on button.btn
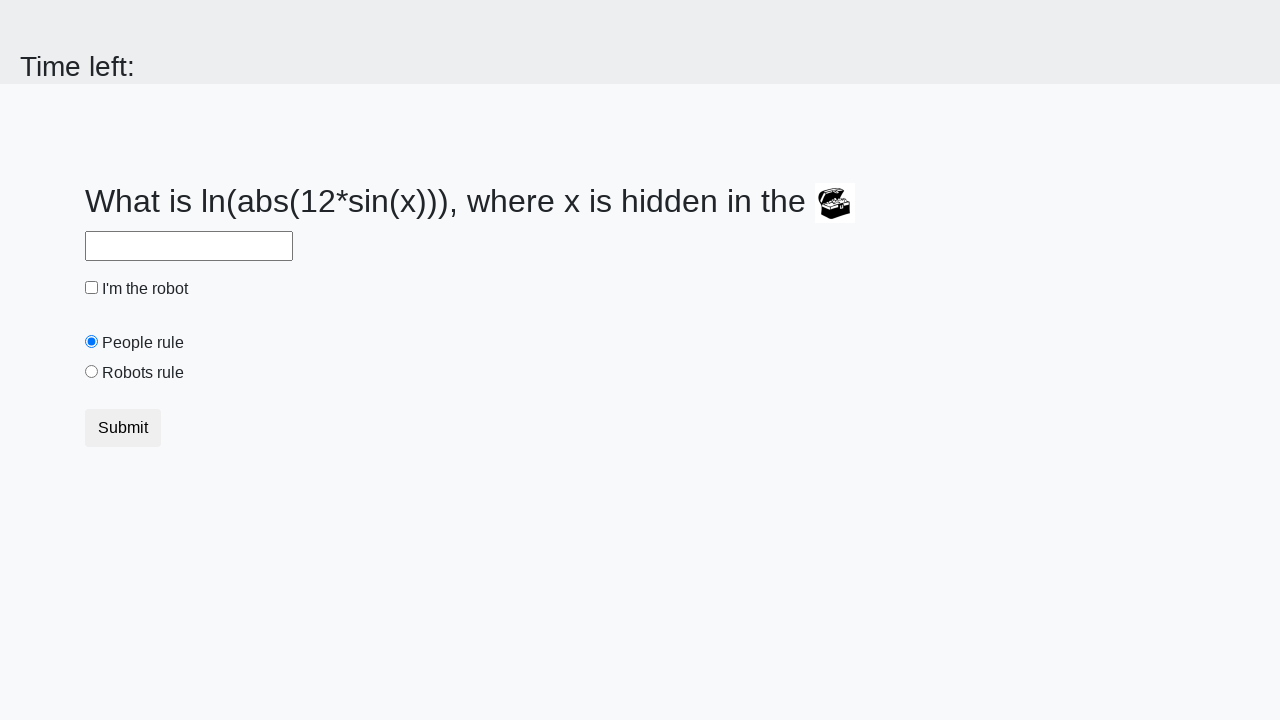

Waited for page to process form submission
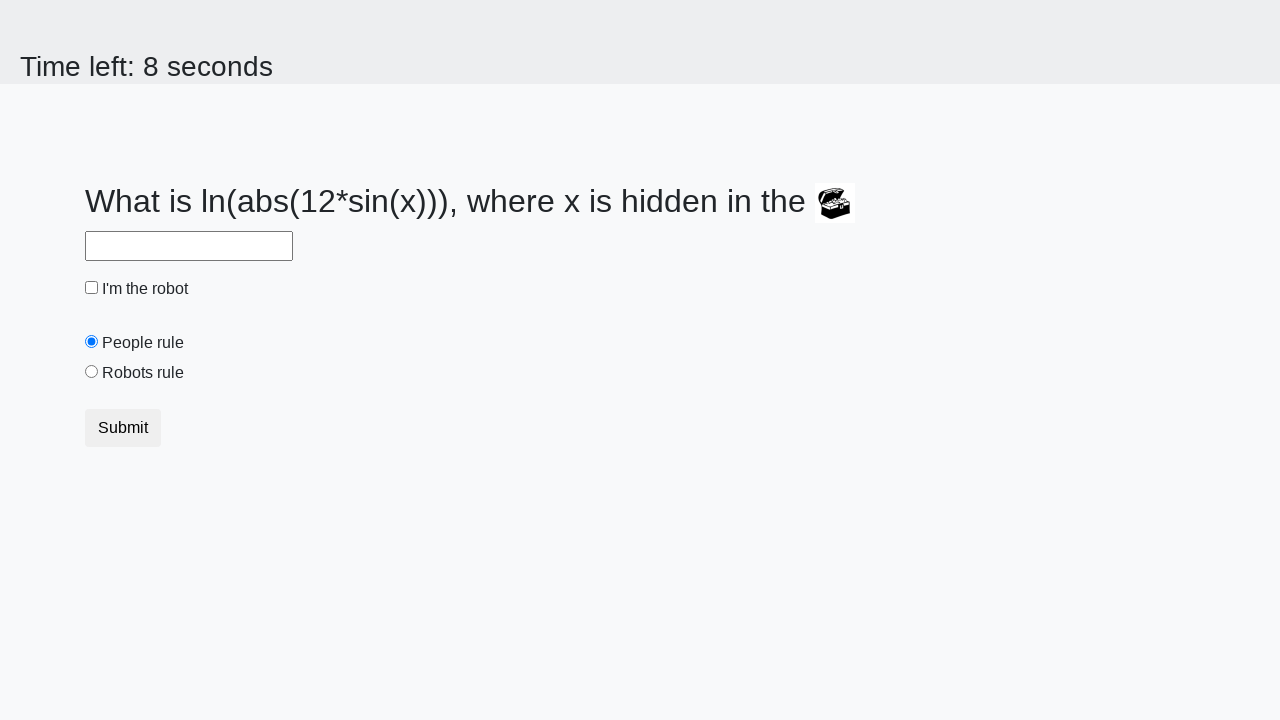

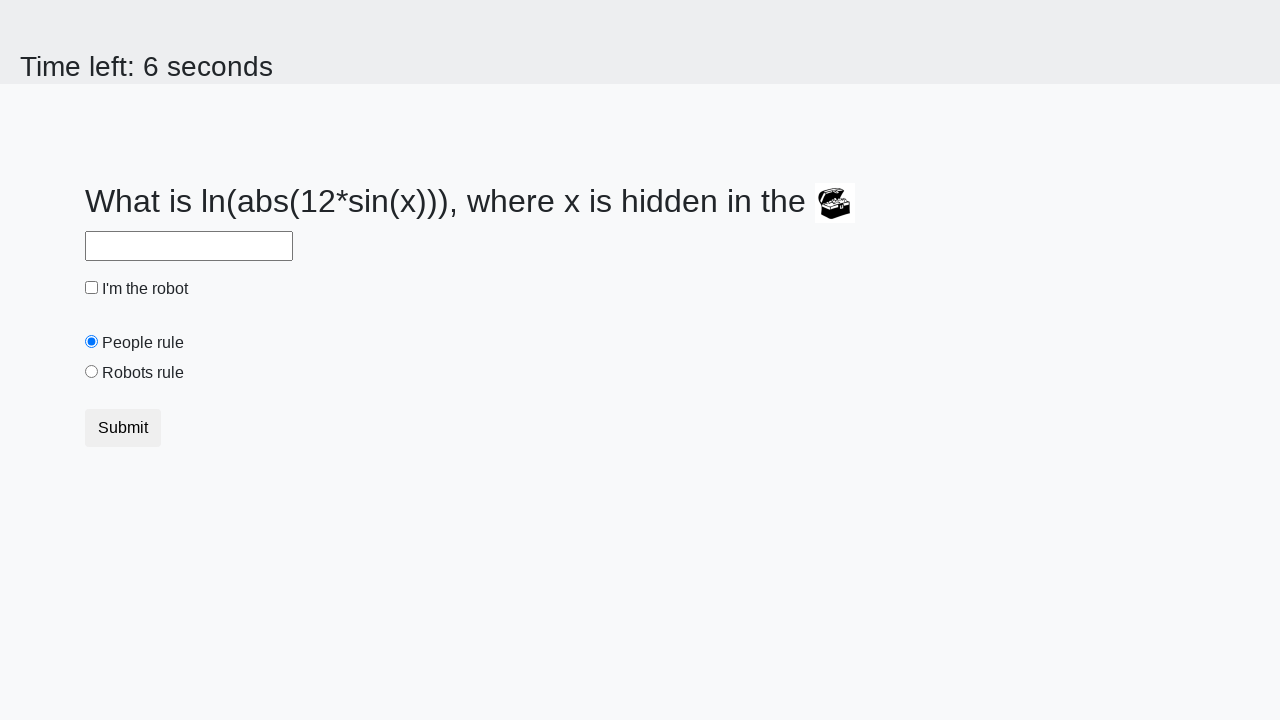